Tests filtering to display only completed todo items

Starting URL: https://demo.playwright.dev/todomvc

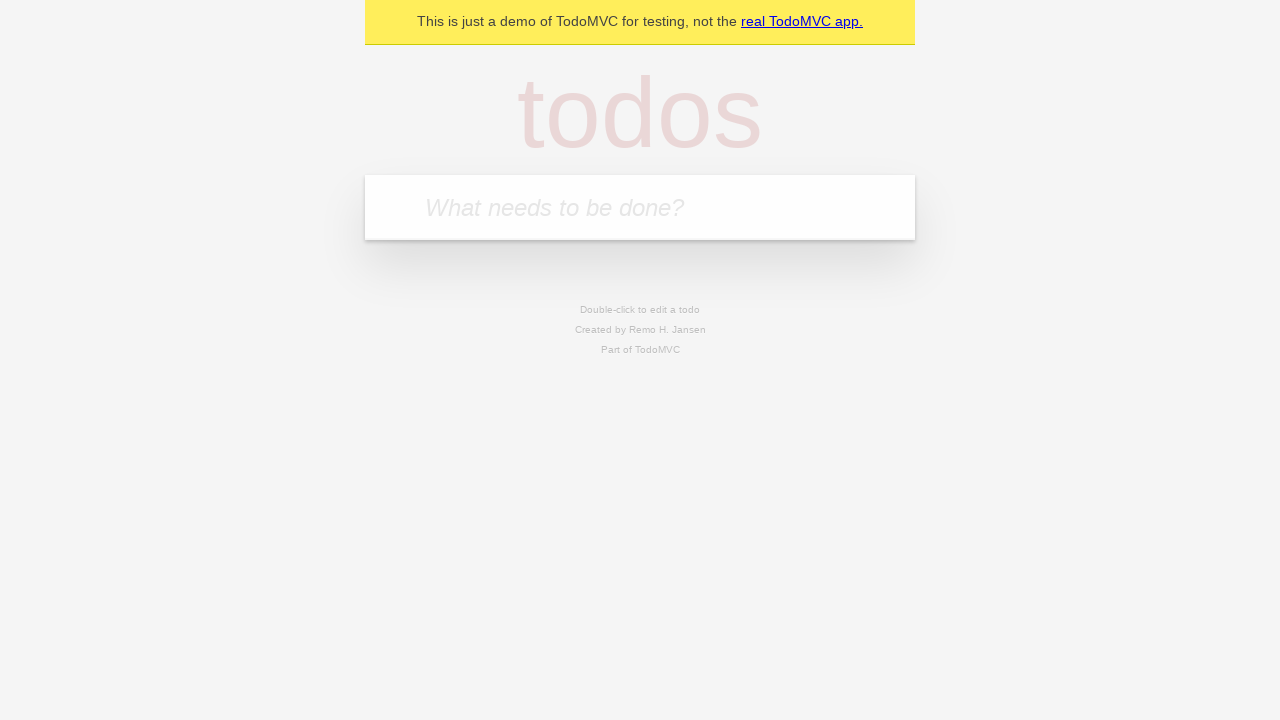

Filled todo input with 'buy some cheese' on internal:attr=[placeholder="What needs to be done?"i]
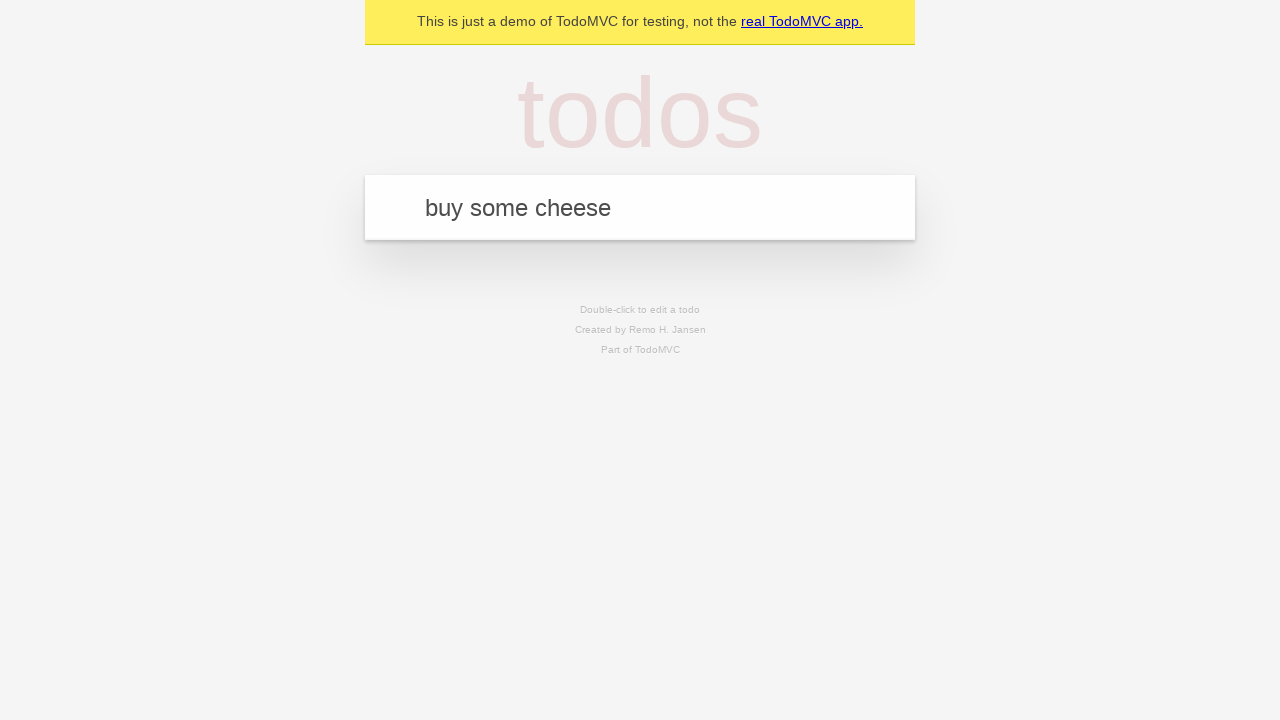

Pressed Enter to create first todo item on internal:attr=[placeholder="What needs to be done?"i]
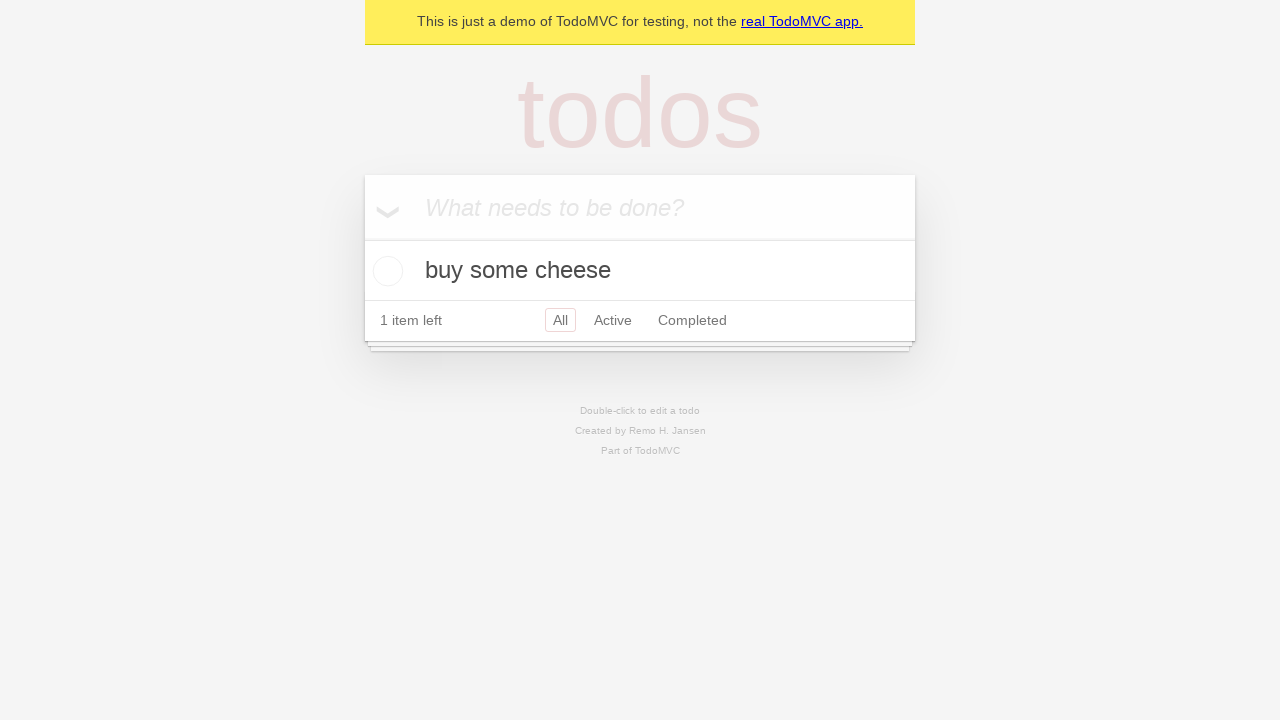

Filled todo input with 'feed the cat' on internal:attr=[placeholder="What needs to be done?"i]
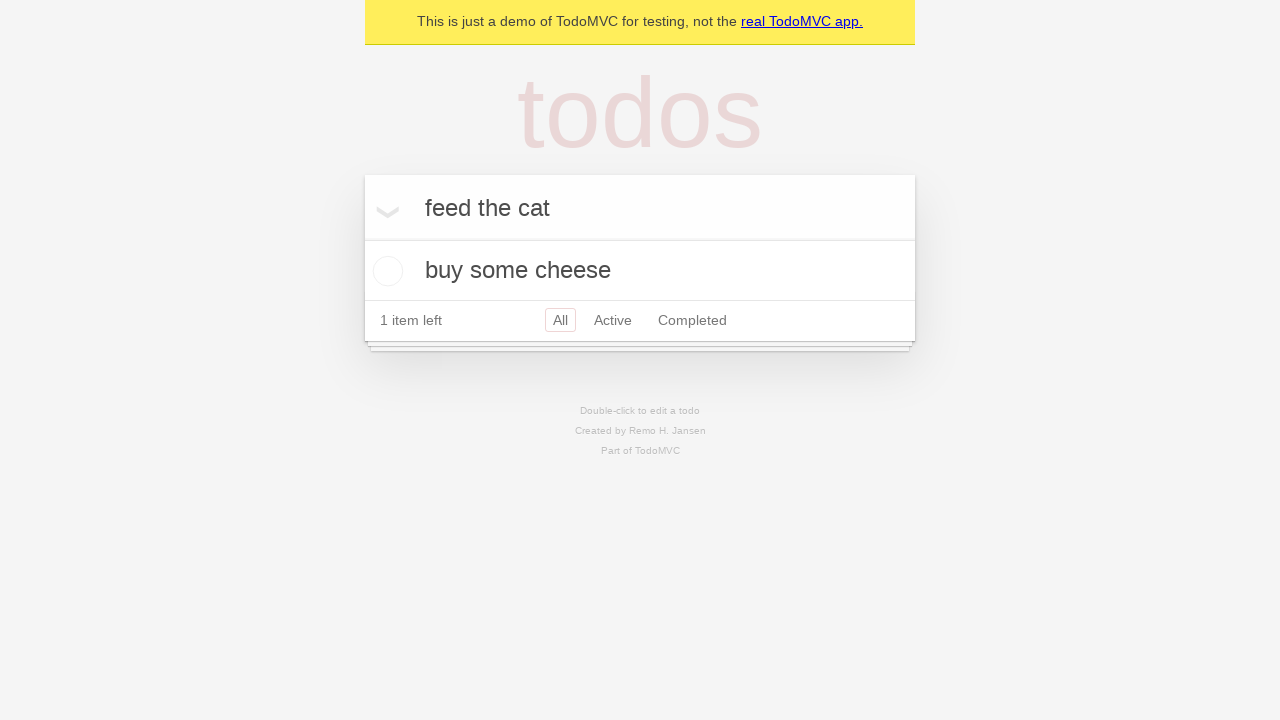

Pressed Enter to create second todo item on internal:attr=[placeholder="What needs to be done?"i]
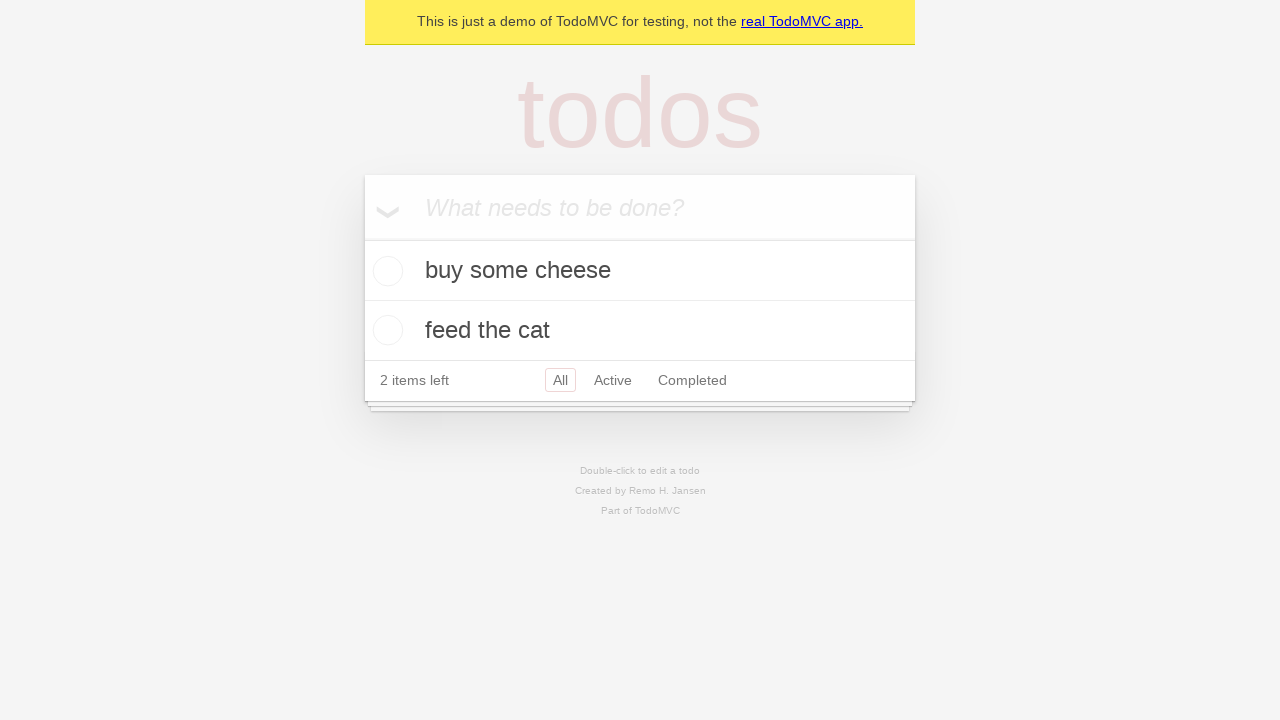

Filled todo input with 'book a doctors appointment' on internal:attr=[placeholder="What needs to be done?"i]
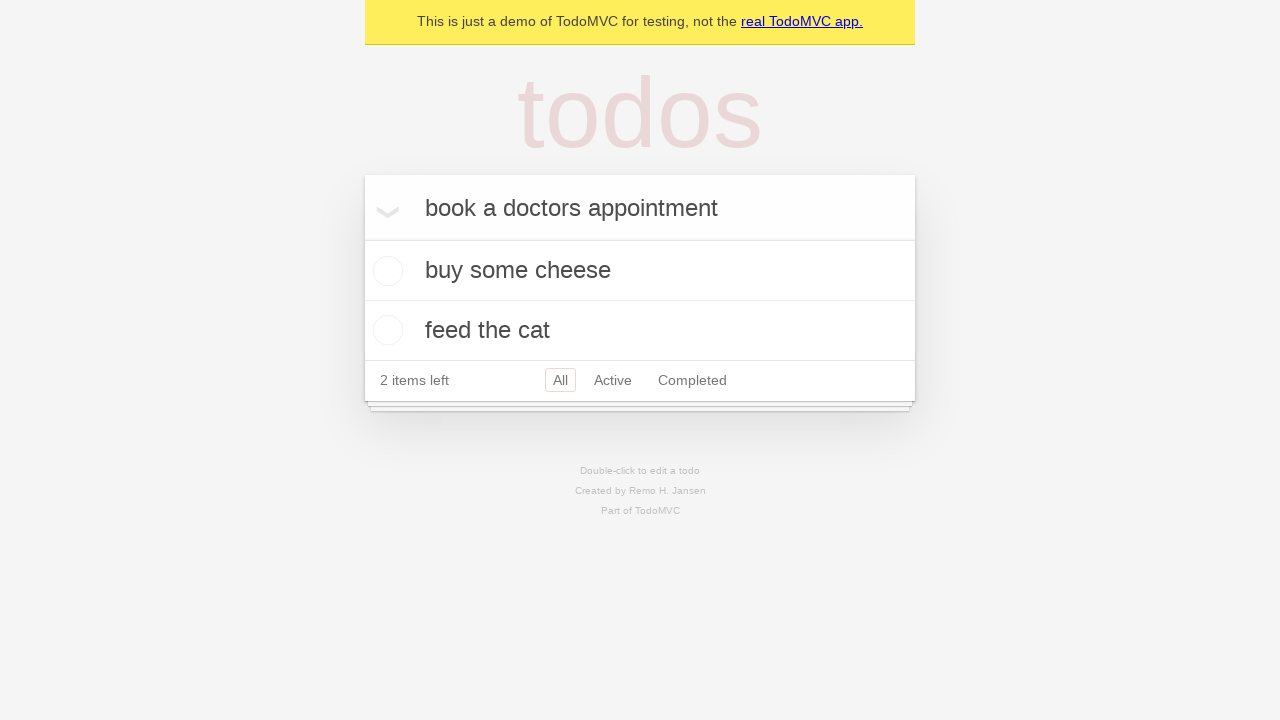

Pressed Enter to create third todo item on internal:attr=[placeholder="What needs to be done?"i]
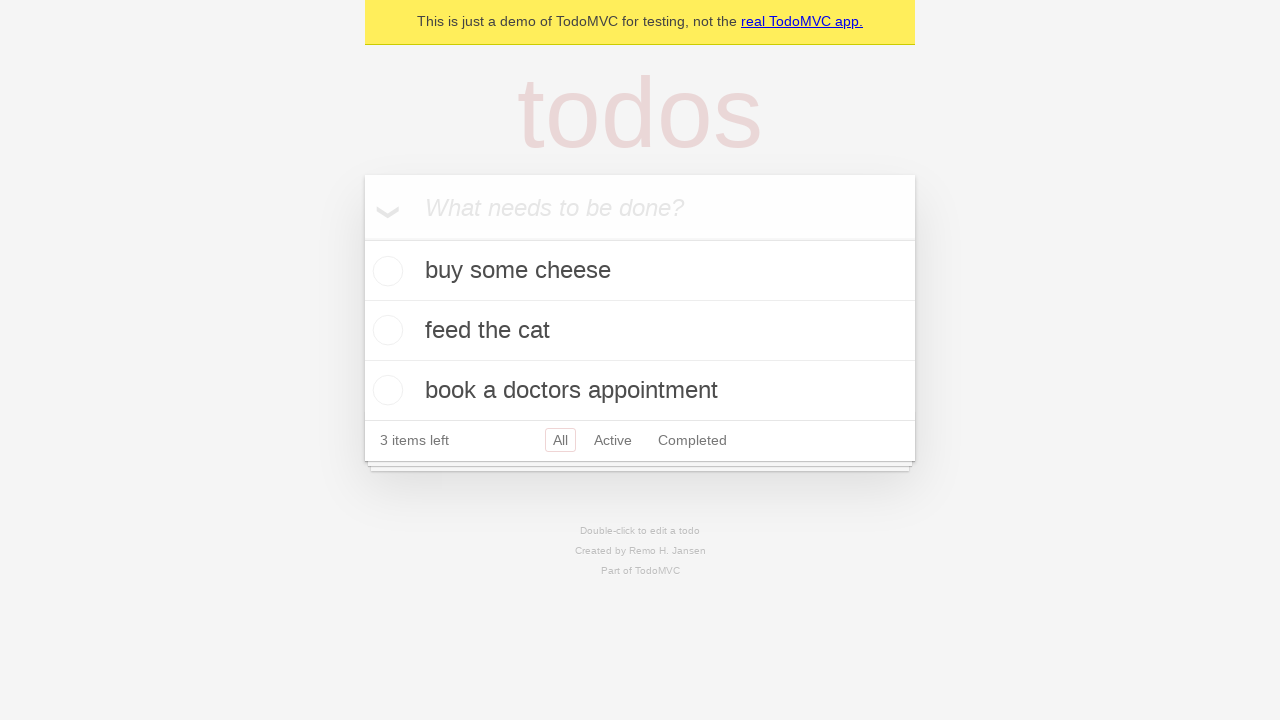

Checked second todo item 'feed the cat' as completed at (385, 330) on [data-testid='todo-item'] >> nth=1 >> internal:role=checkbox
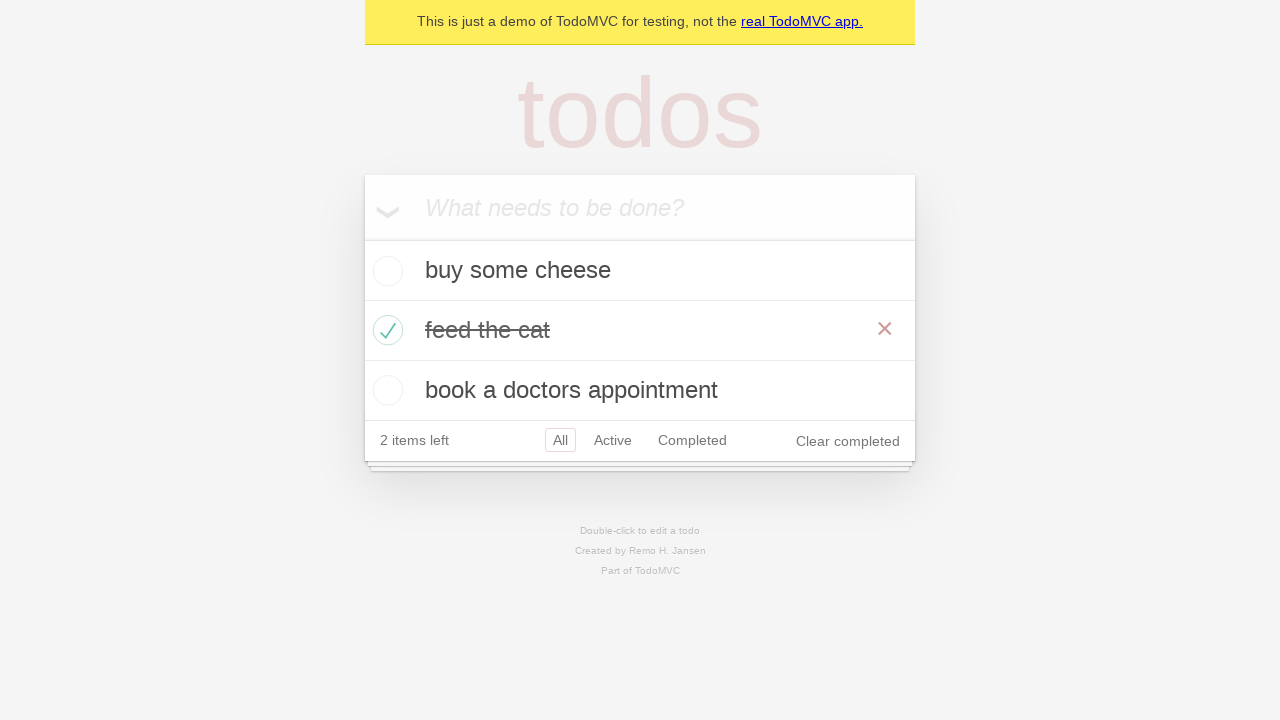

Clicked Completed filter to display only completed items at (692, 440) on internal:role=link[name="Completed"i]
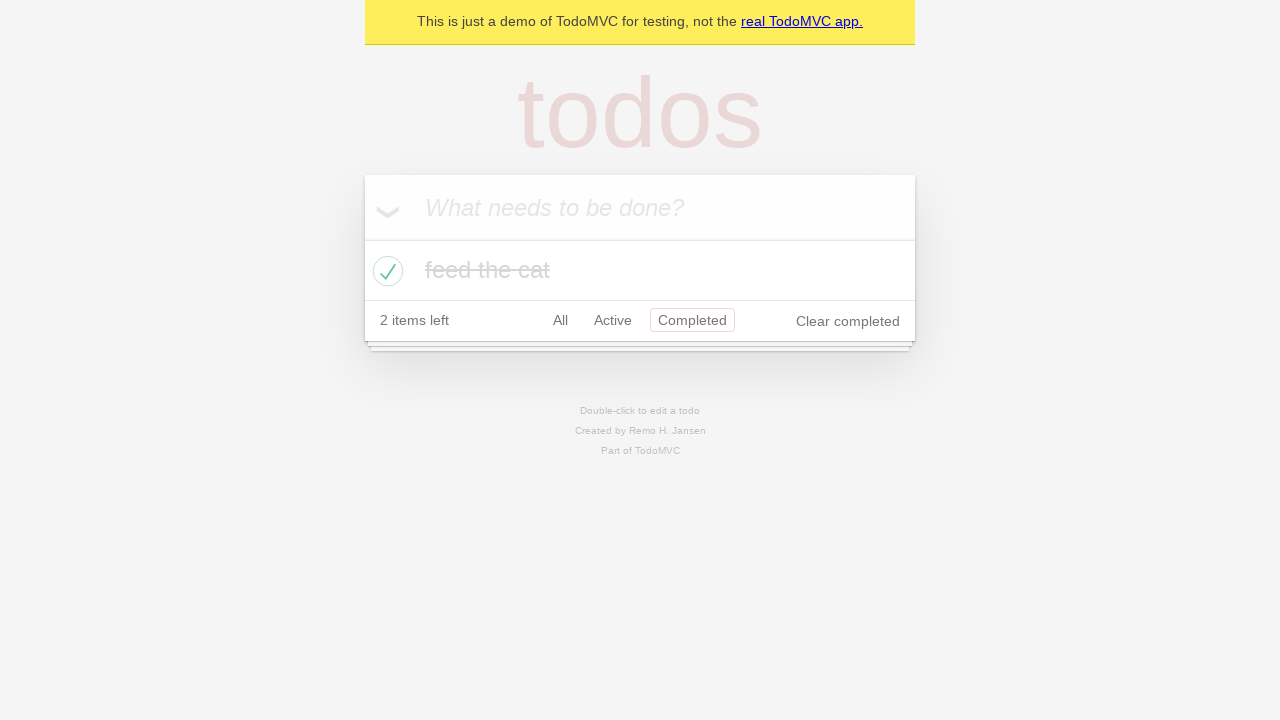

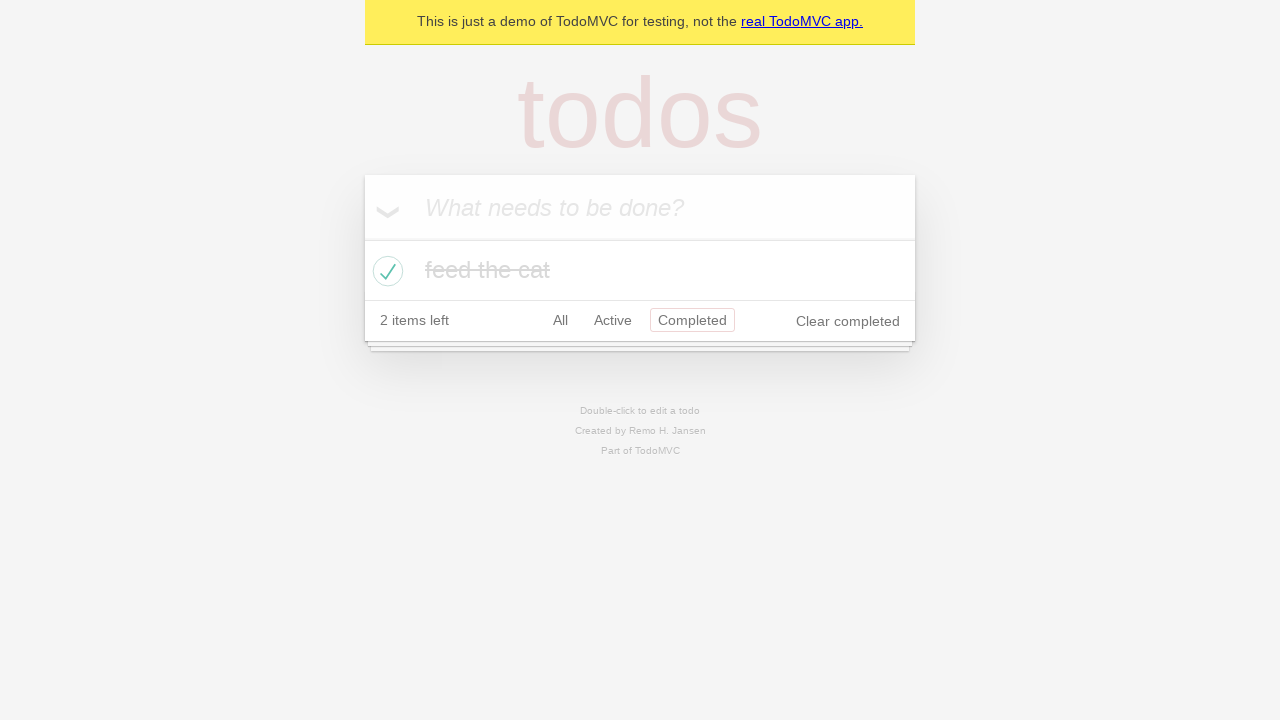